Tests drag and drop functionality by dragging a draggable element and dropping it onto a droppable target within an iframe

Starting URL: http://jqueryui.com/droppable/

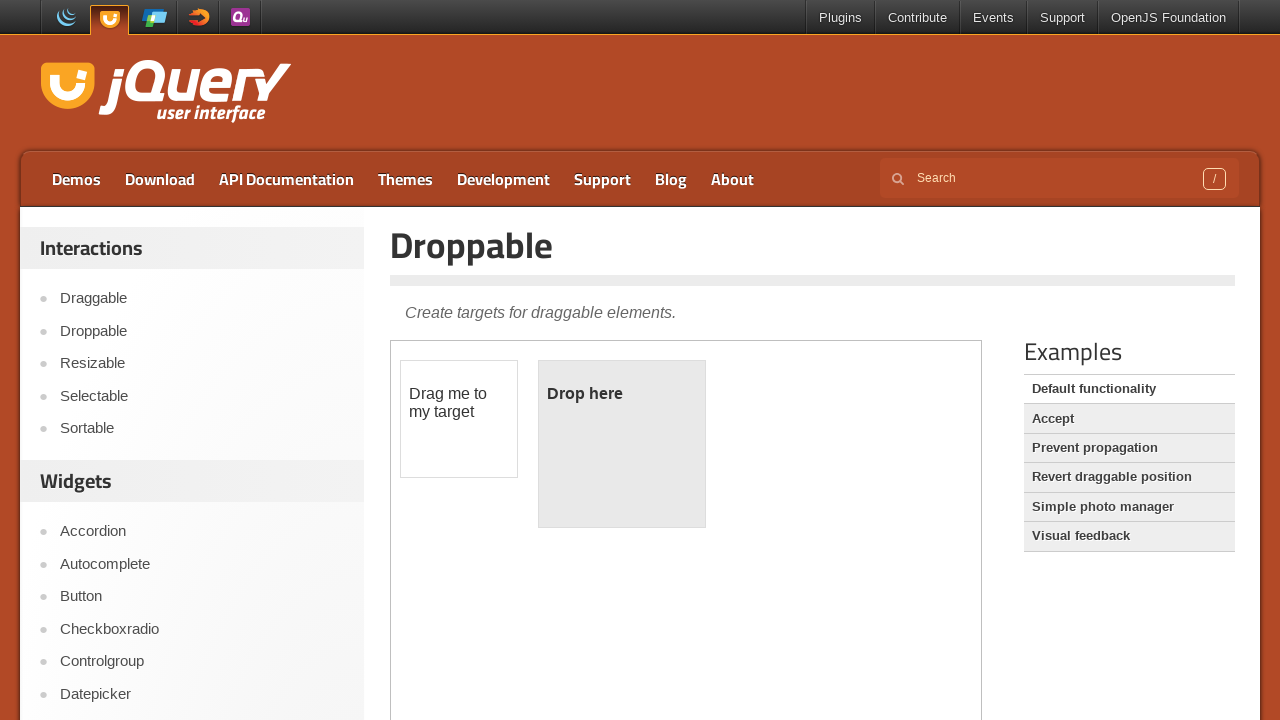

Navigated to jQuery UI droppable demo page
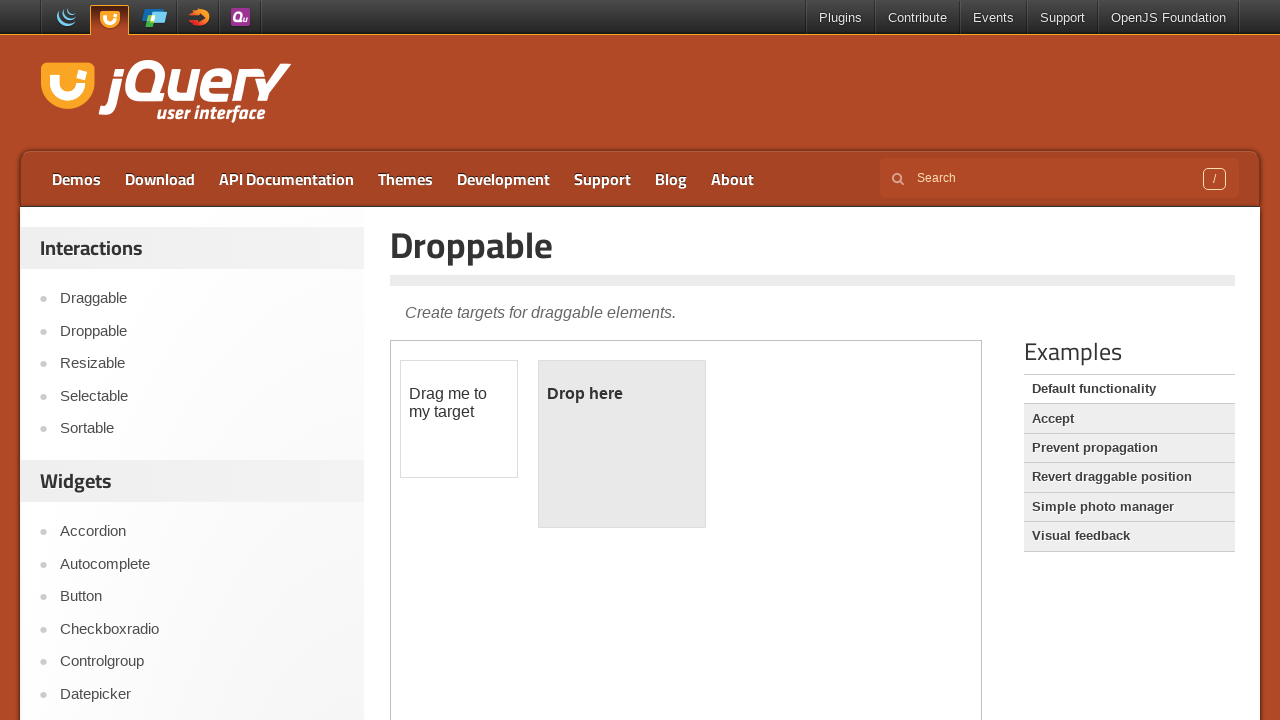

Located iframe containing drag and drop demo
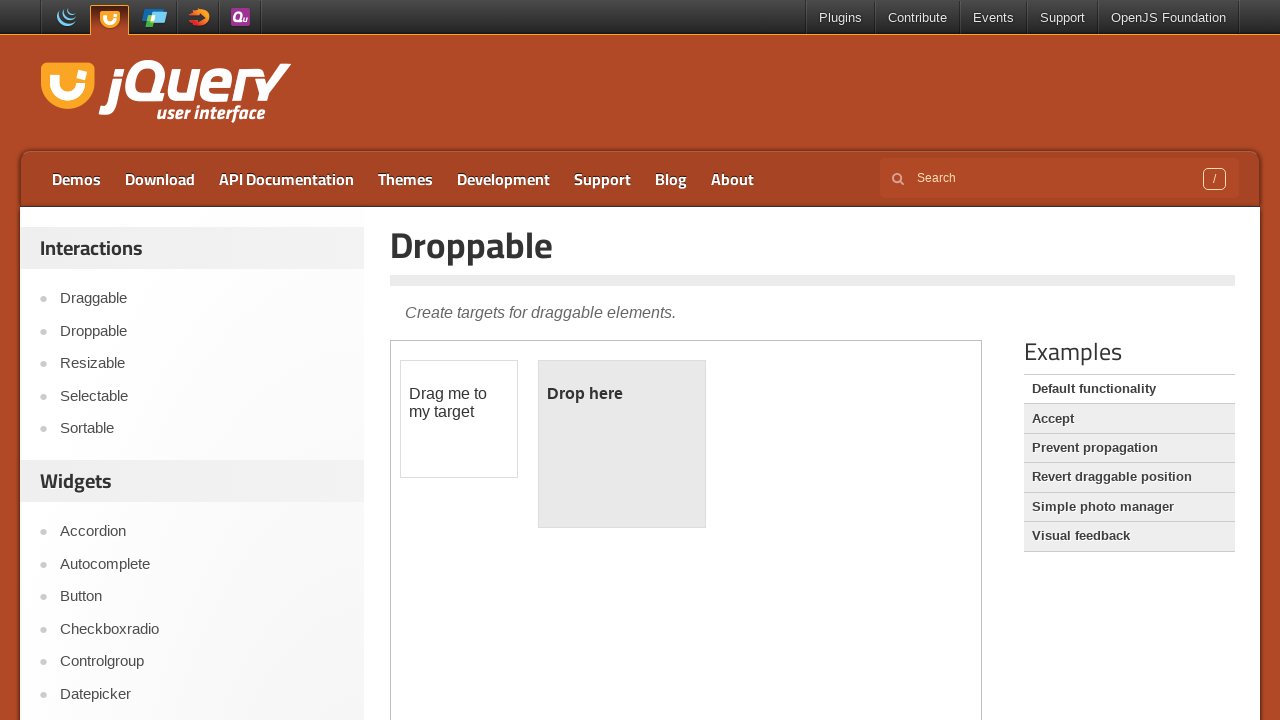

Dragged draggable element and dropped it onto droppable target at (622, 444)
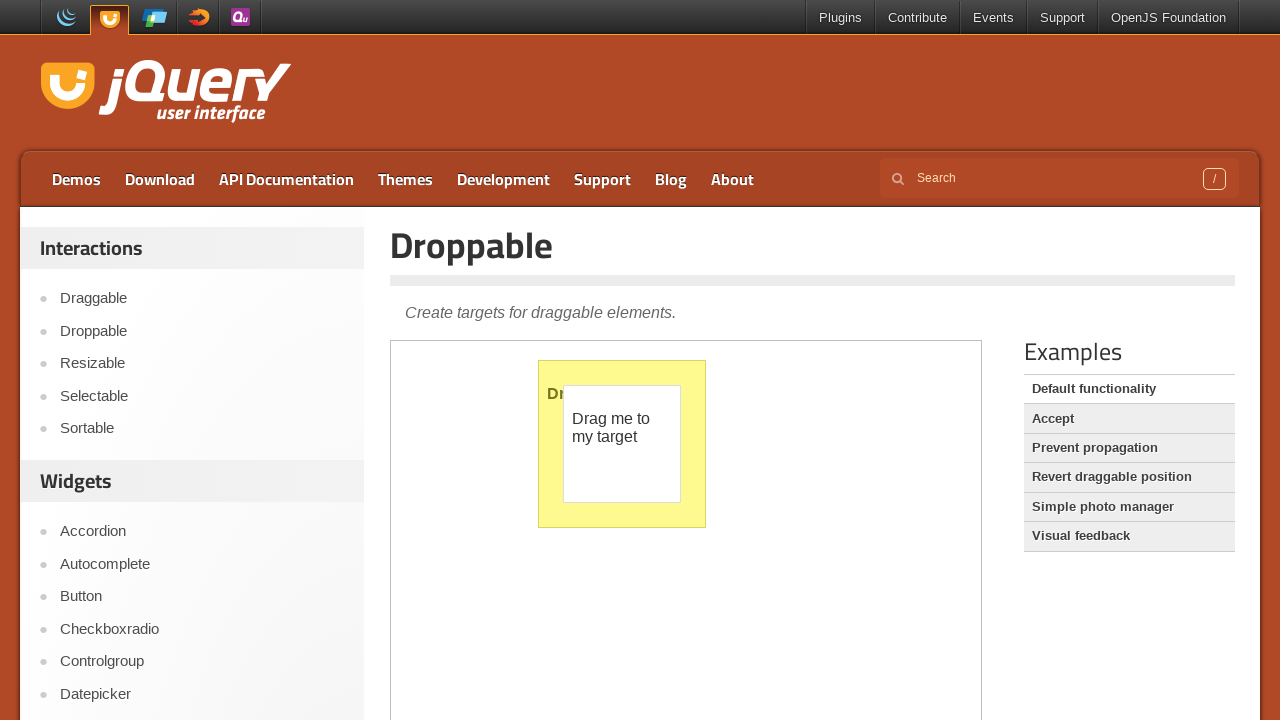

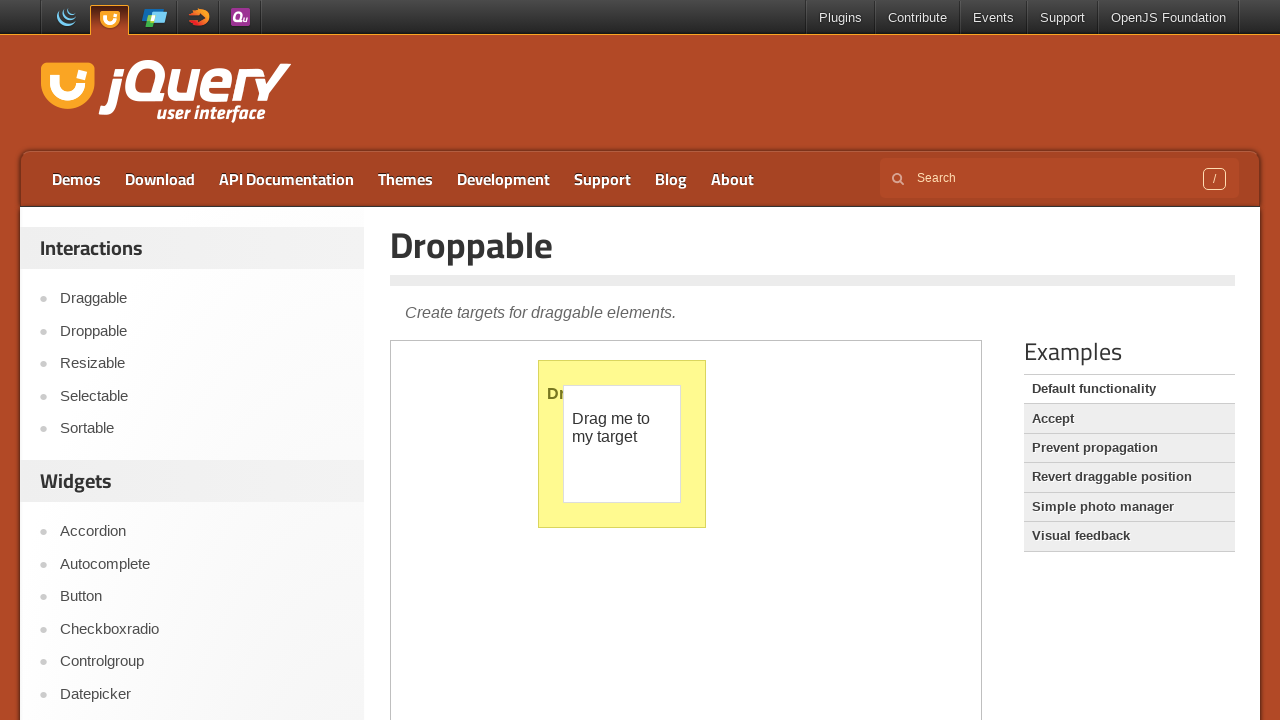